Tests dynamic properties page by verifying that a button becomes enabled after 5 seconds, a hidden button becomes visible, and a button changes color over time.

Starting URL: https://demoqa.com/dynamic-properties

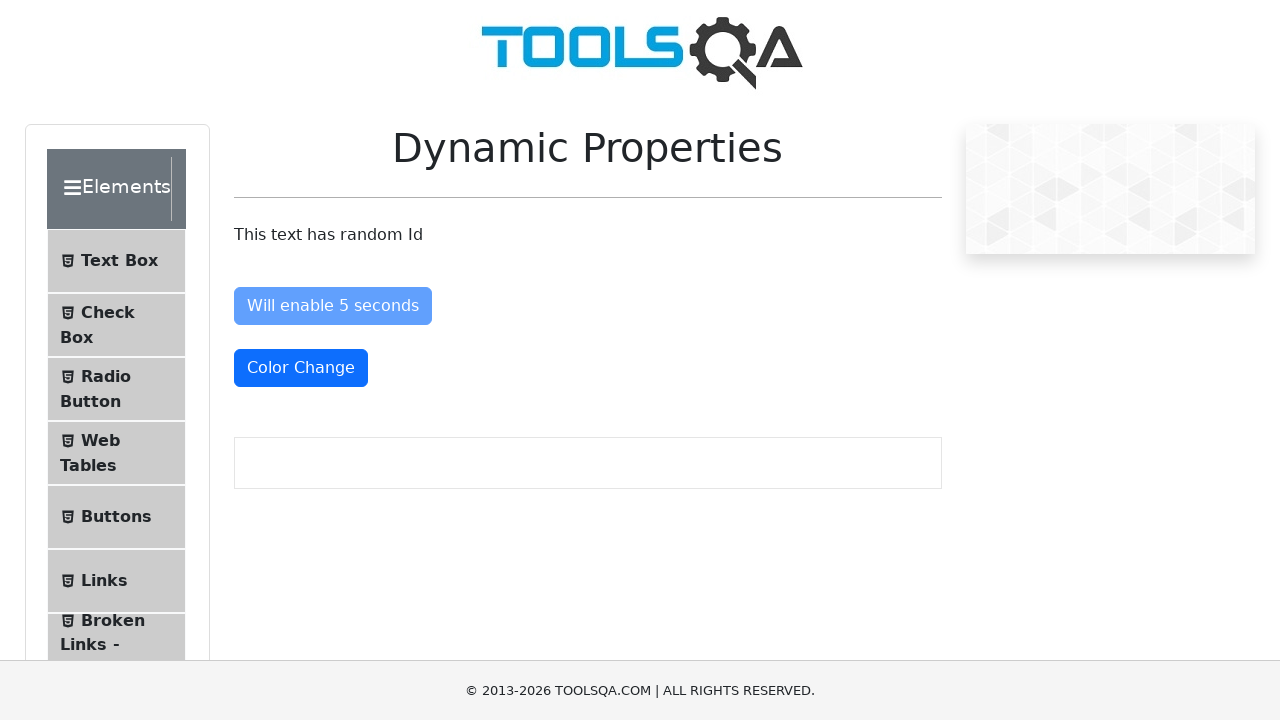

Located the enable-after button element
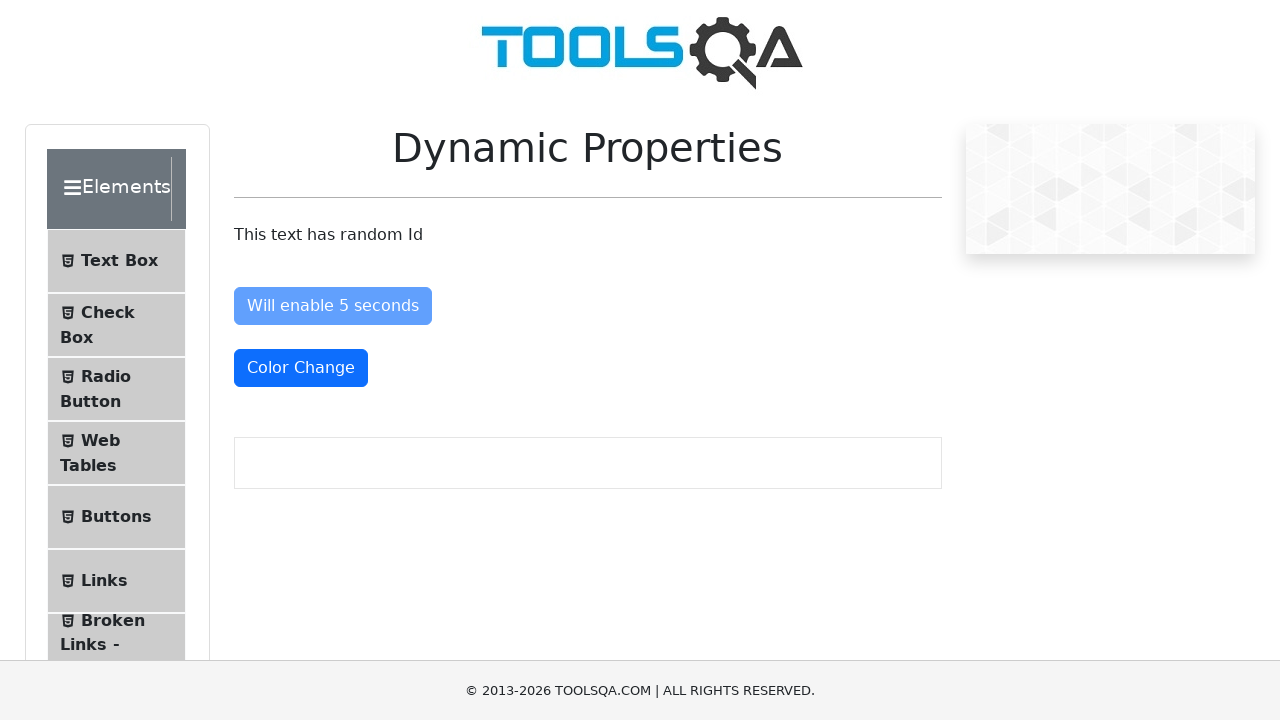

Located the color-change button element
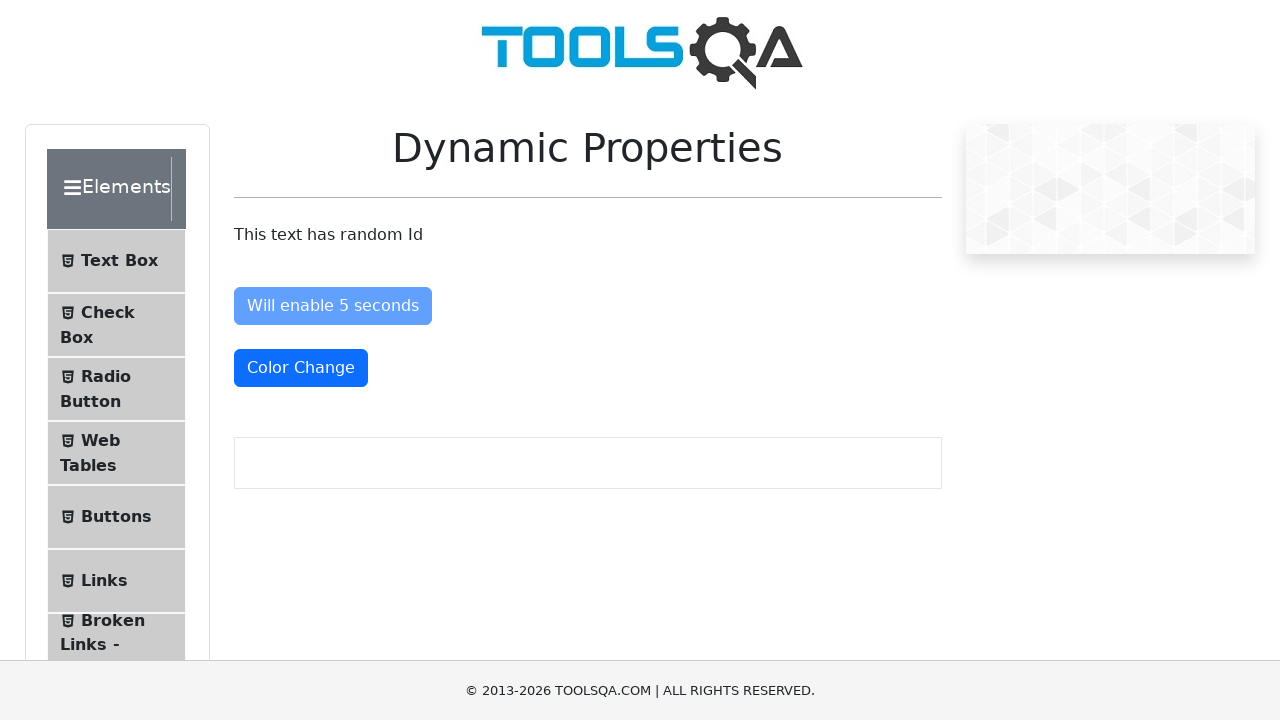

Verified that enable-after button is initially disabled
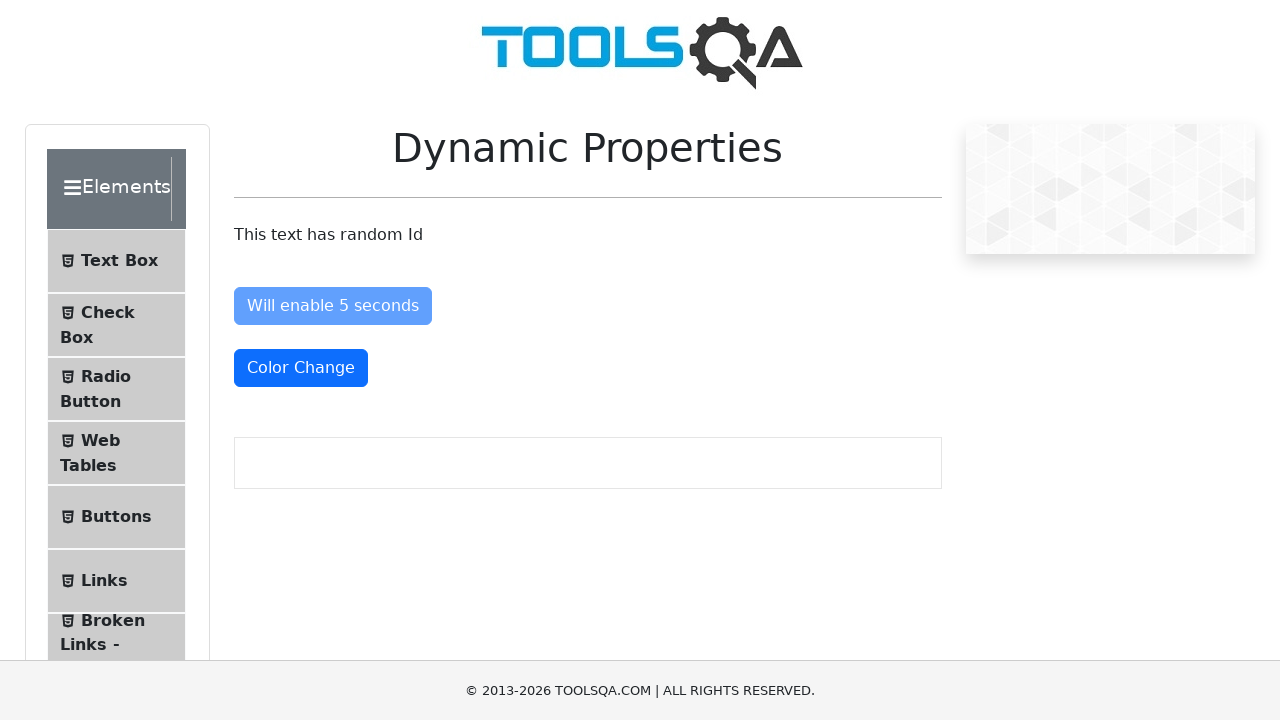

Verified that visible-after button is not present initially
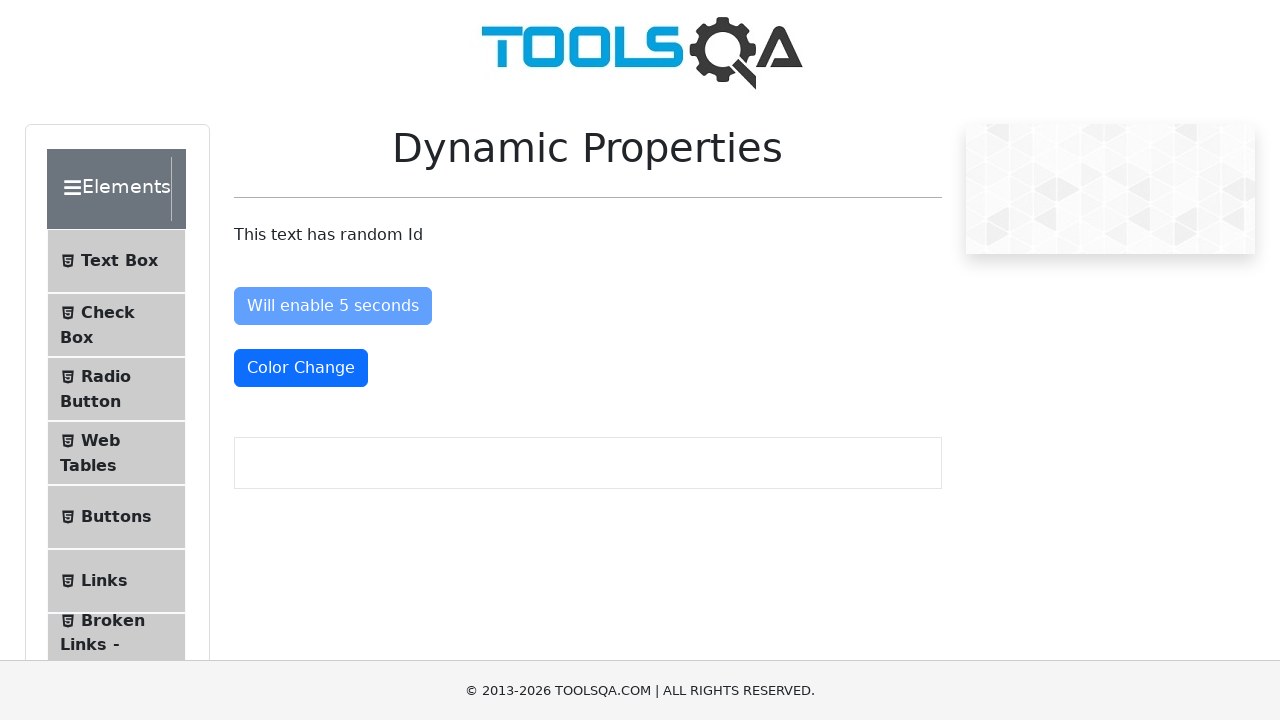

Retrieved initial color of chameleon button
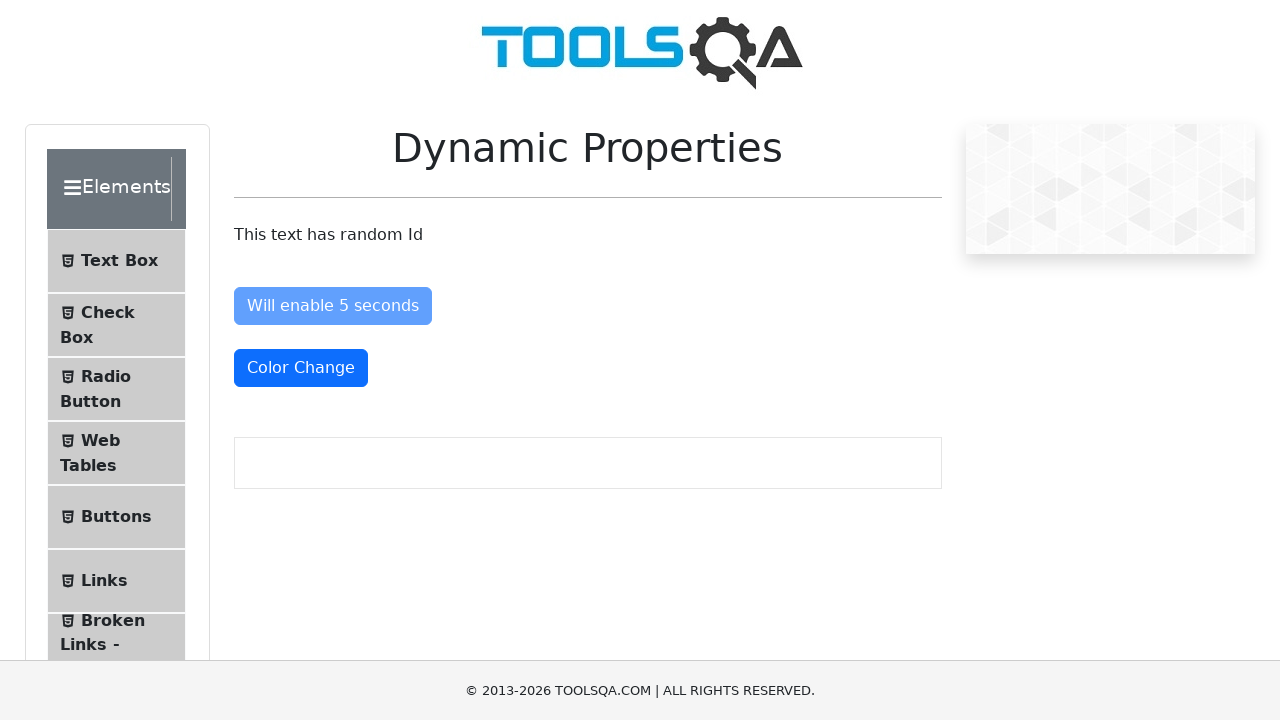

Waited for visible-after button to appear (5+ seconds)
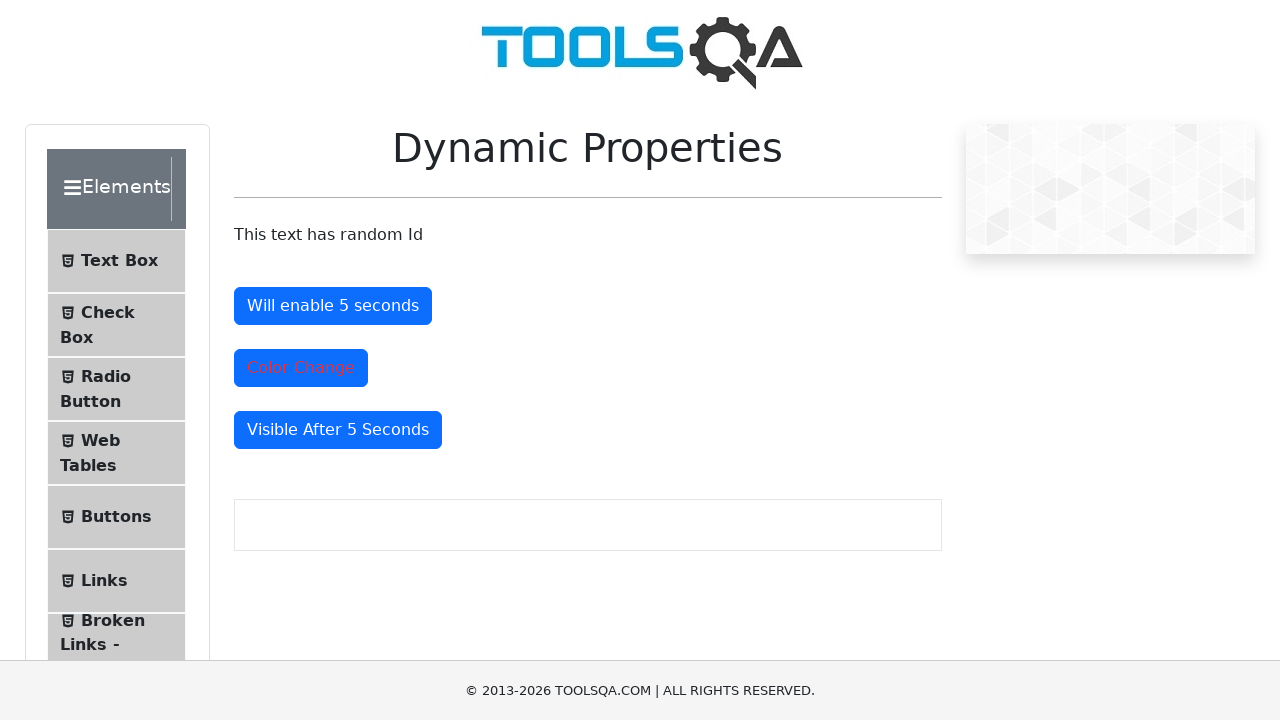

Verified that enable-after button is now enabled
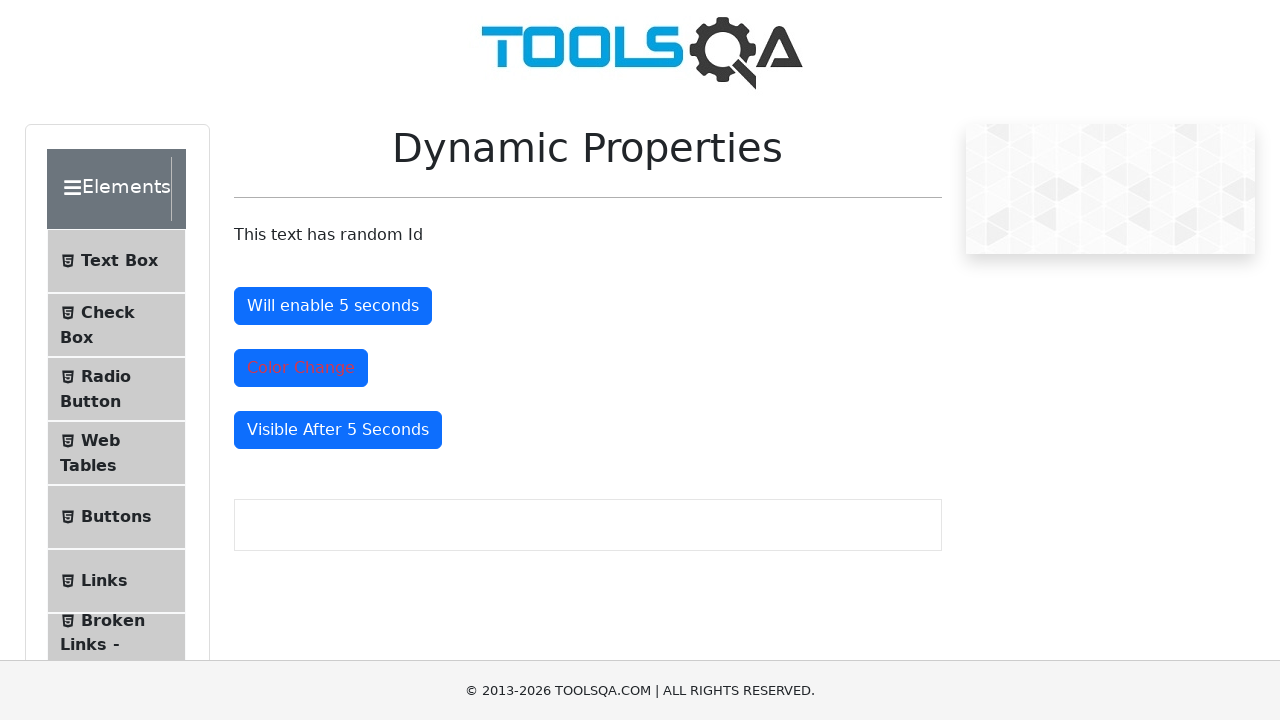

Verified that visible-after button is now present
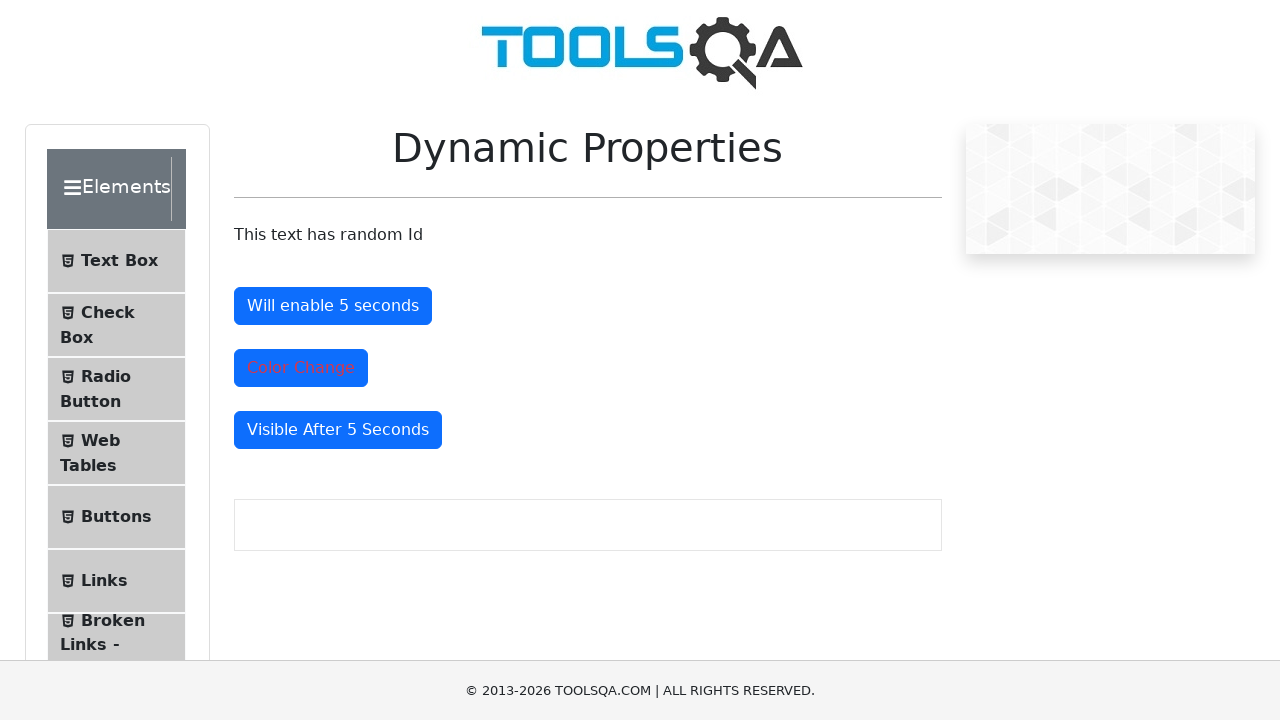

Retrieved new color of chameleon button
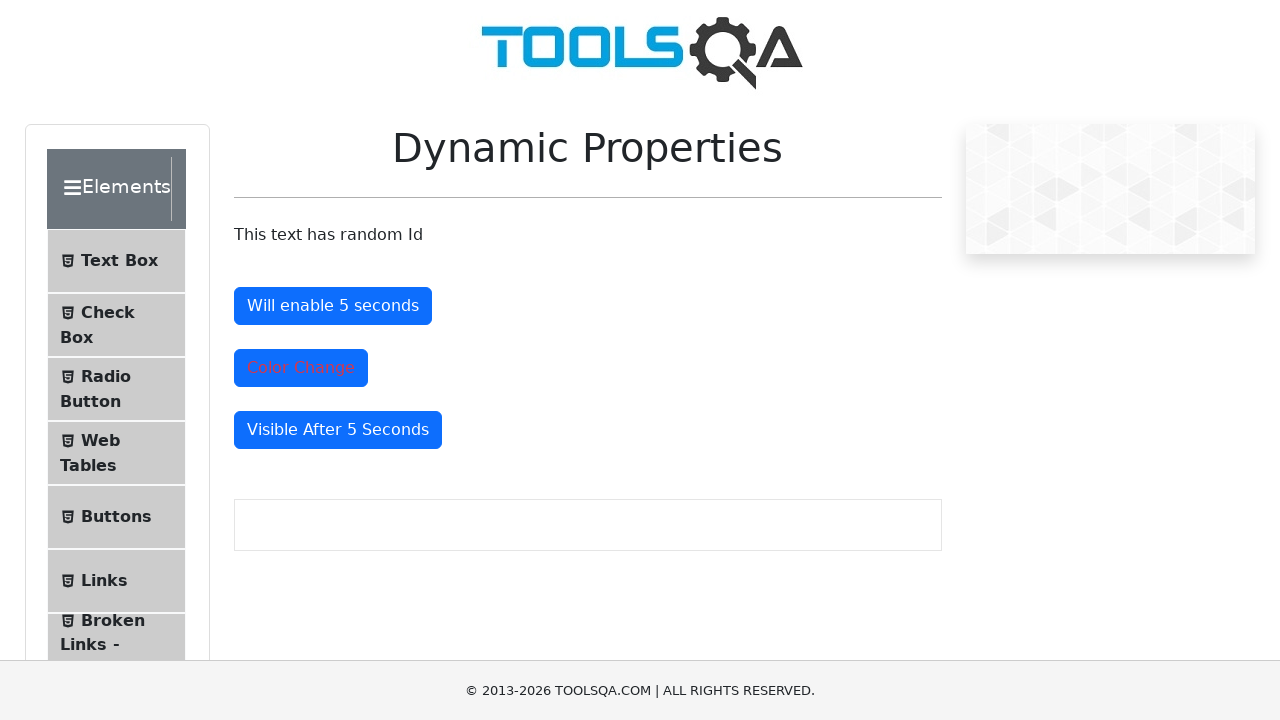

Verified that chameleon button color has changed
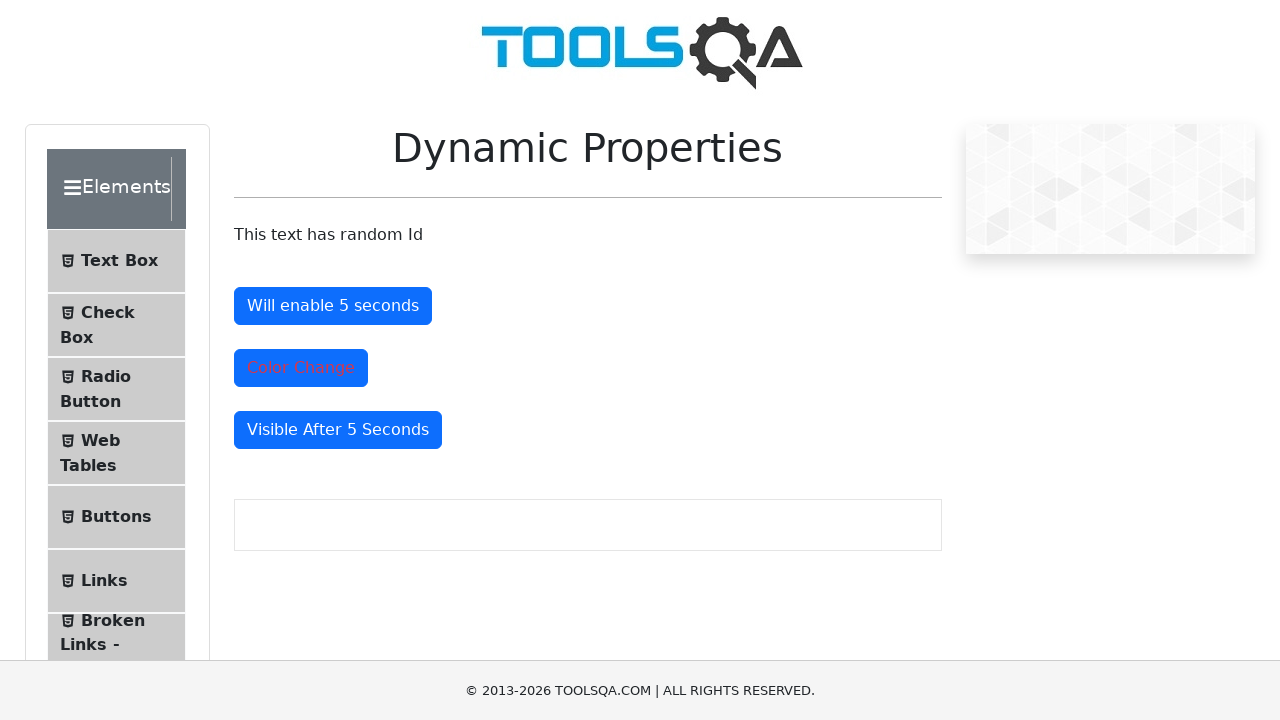

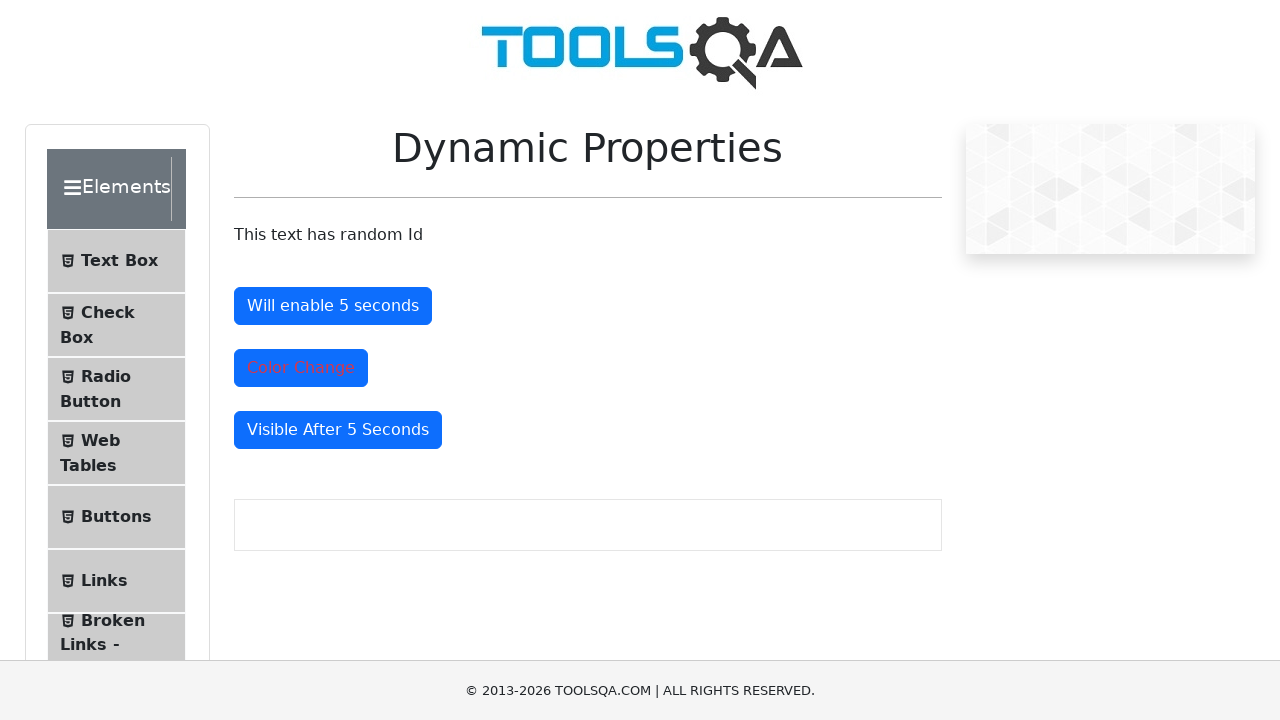